Navigates to the Cart page and verifies the Products heading is displayed

Starting URL: https://www.demoblaze.com/

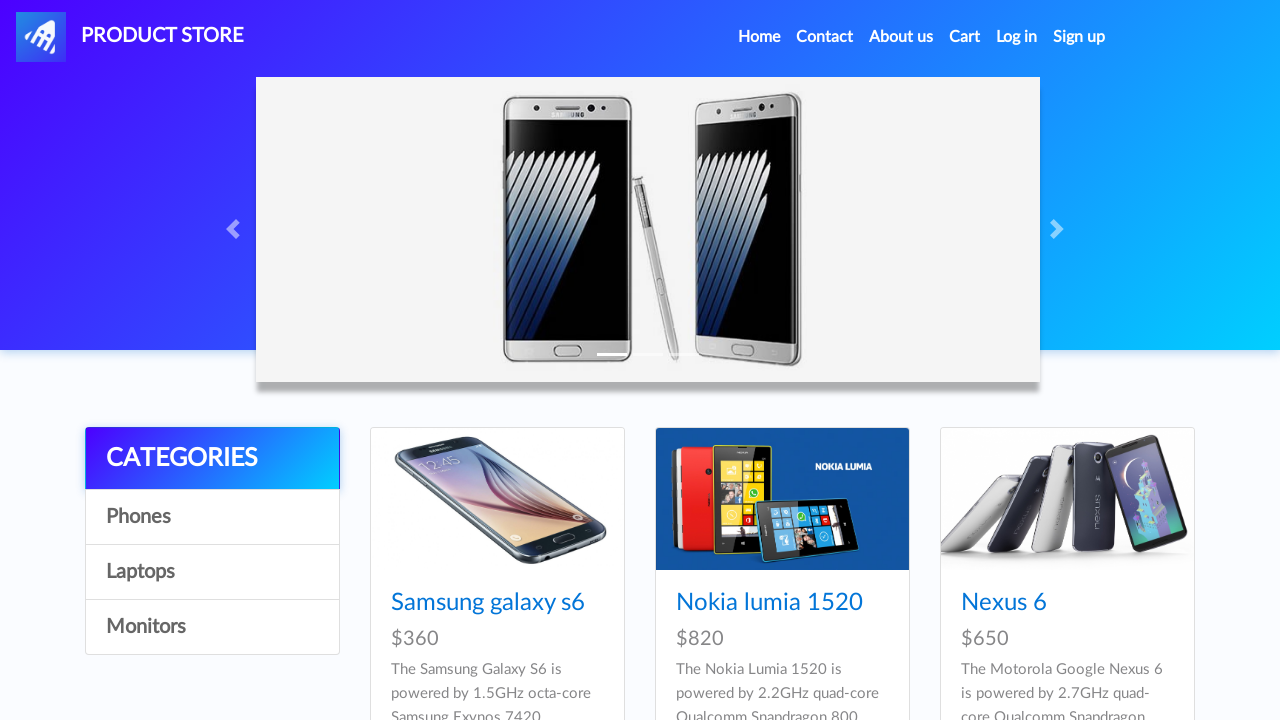

Clicked on Cart link at (965, 37) on xpath=//a[text()='Cart']
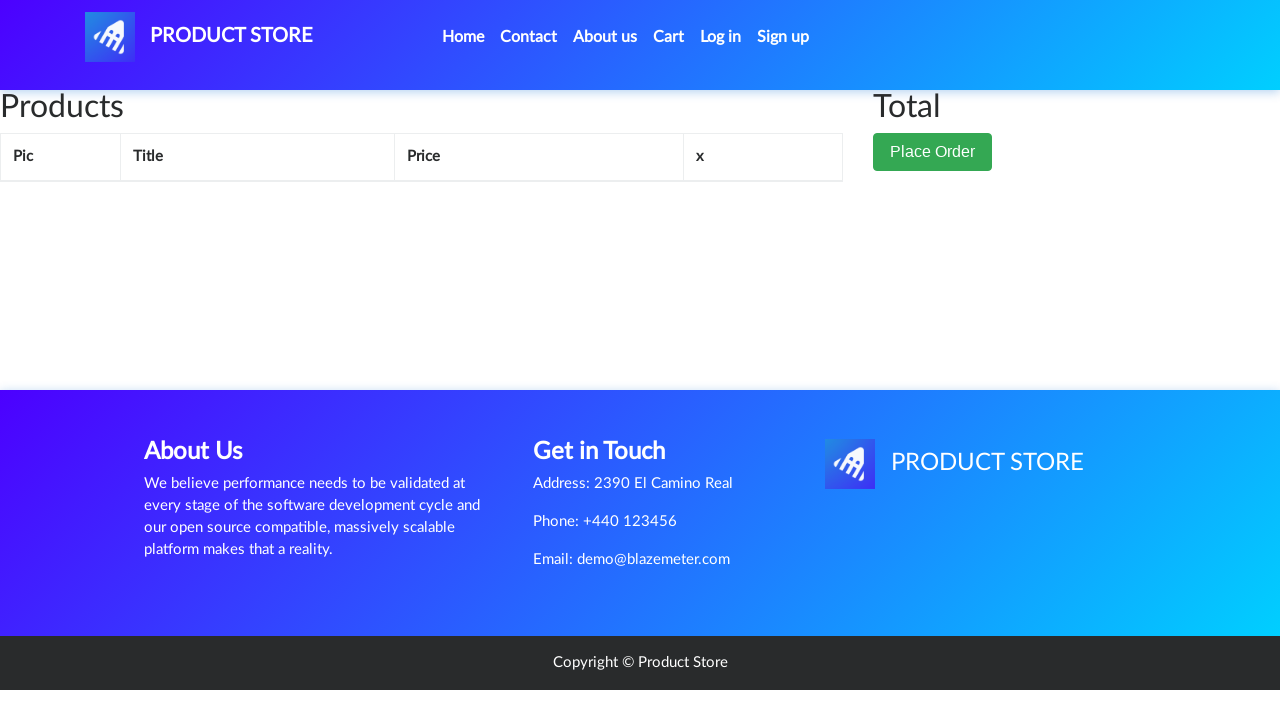

Verified Products heading is displayed
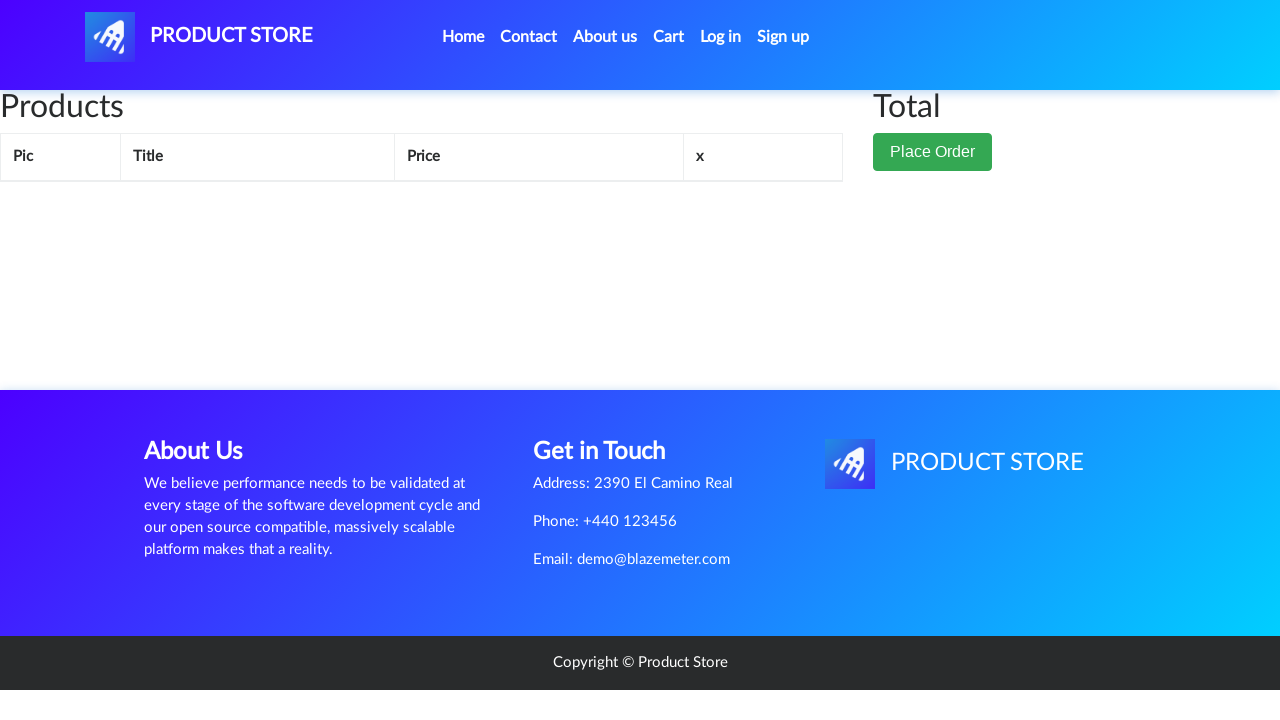

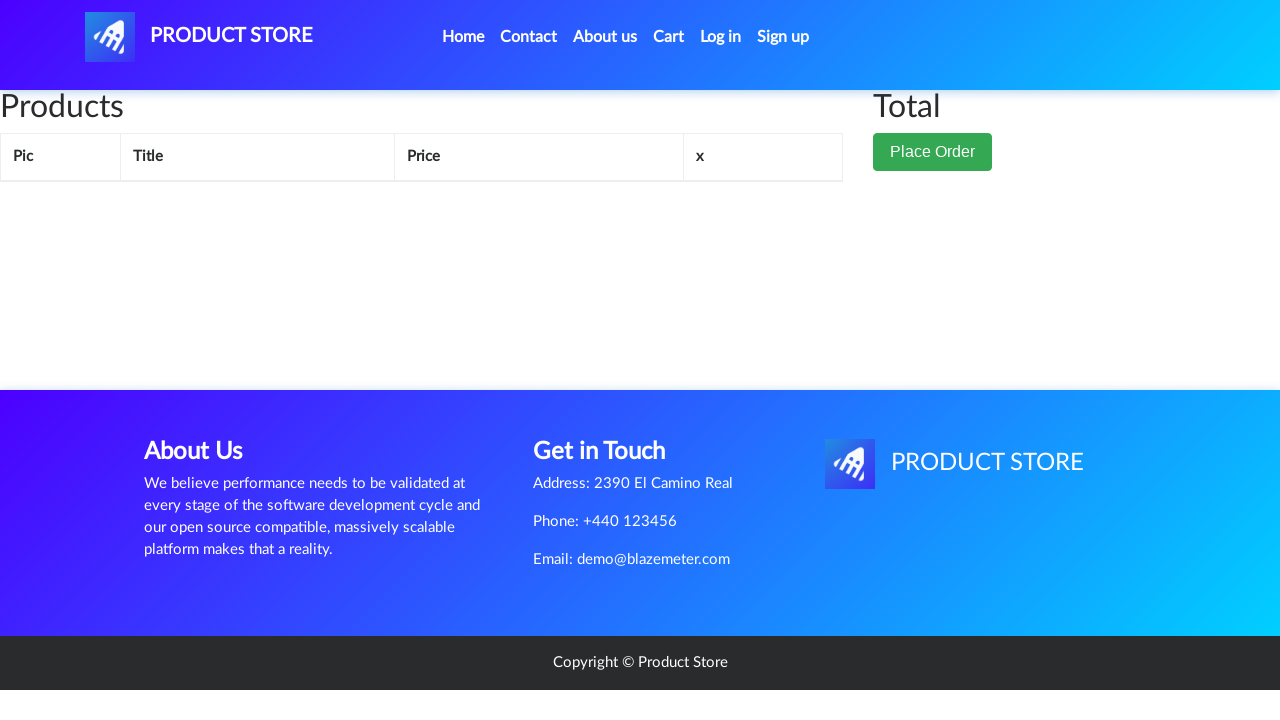